Tests window handling by opening a new window through a link click, switching between windows, and verifying content in both parent and child windows

Starting URL: https://the-internet.herokuapp.com/

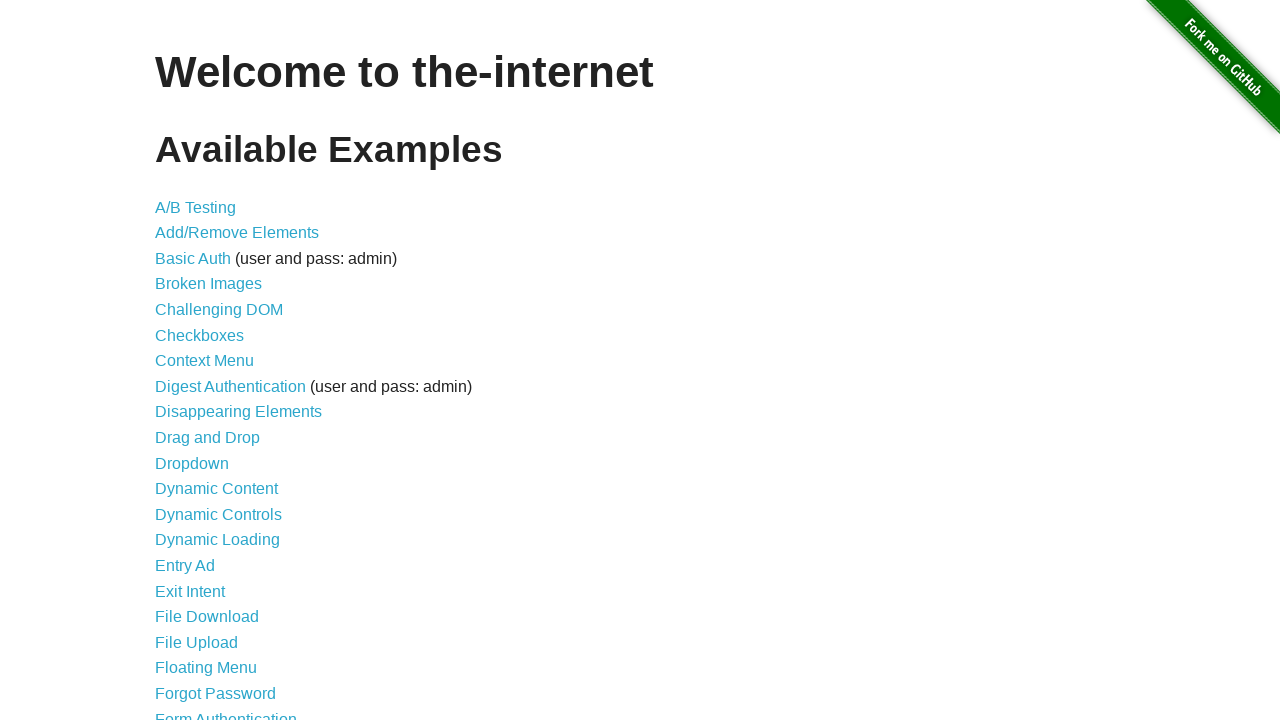

Clicked on Multiple Windows link at (218, 369) on text=Multiple Windows
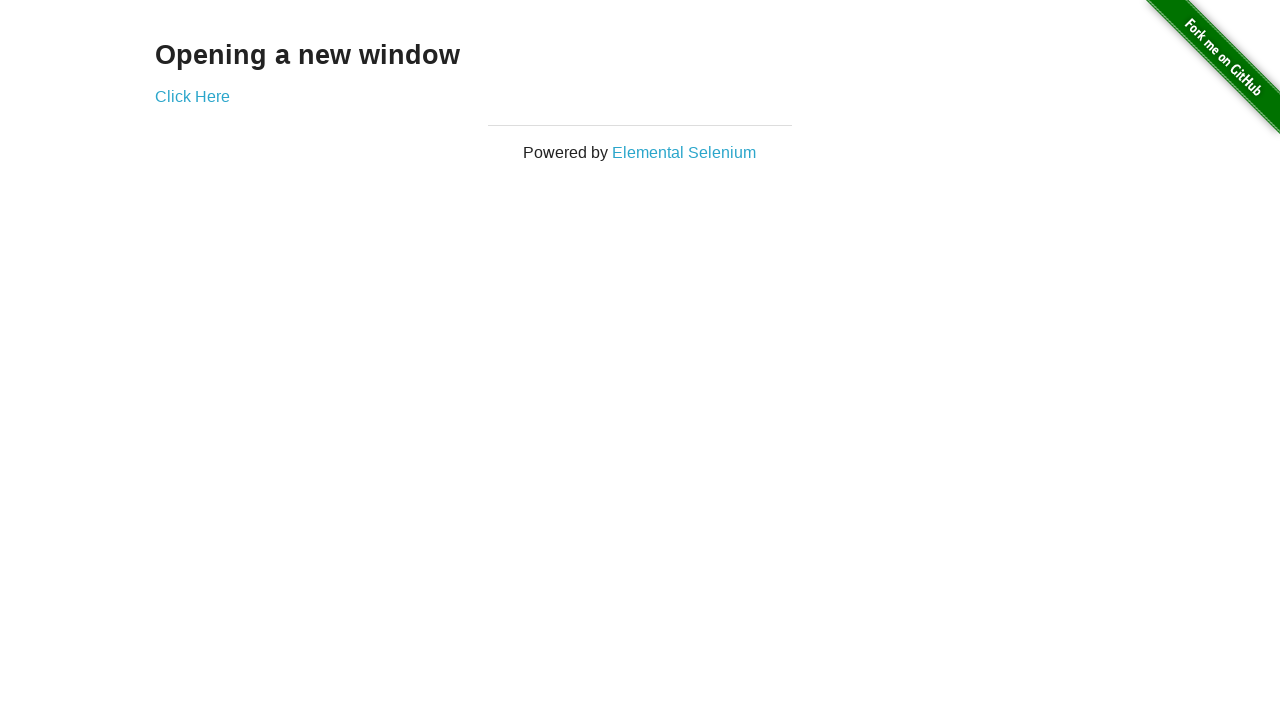

Clicked on 'Click Here' link and new window opened at (192, 96) on text=Click Here
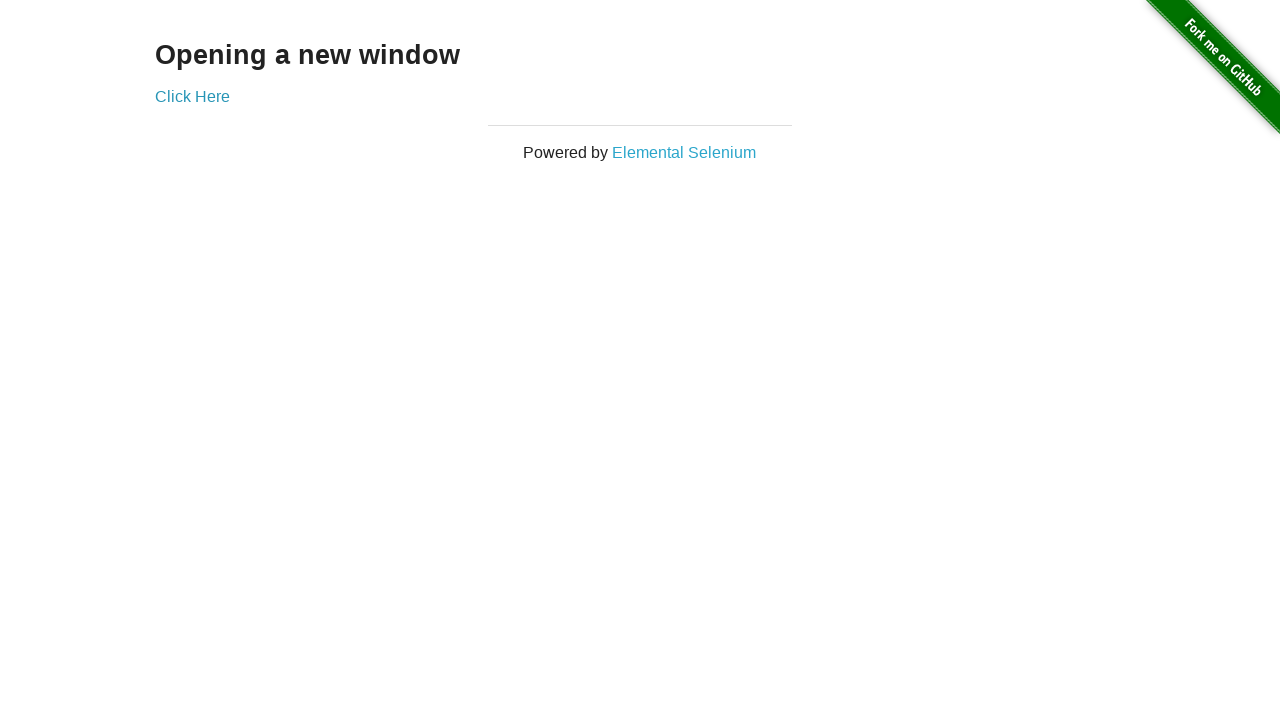

Captured new window page object
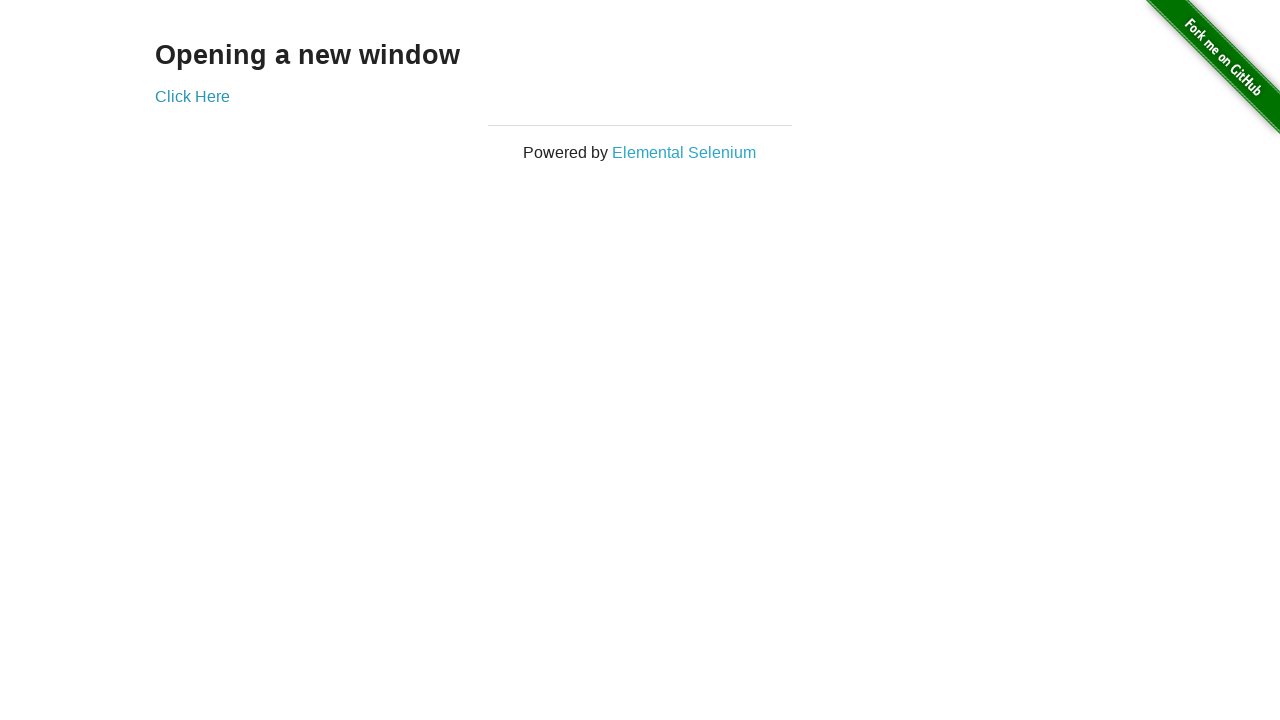

Retrieved text content from new window body
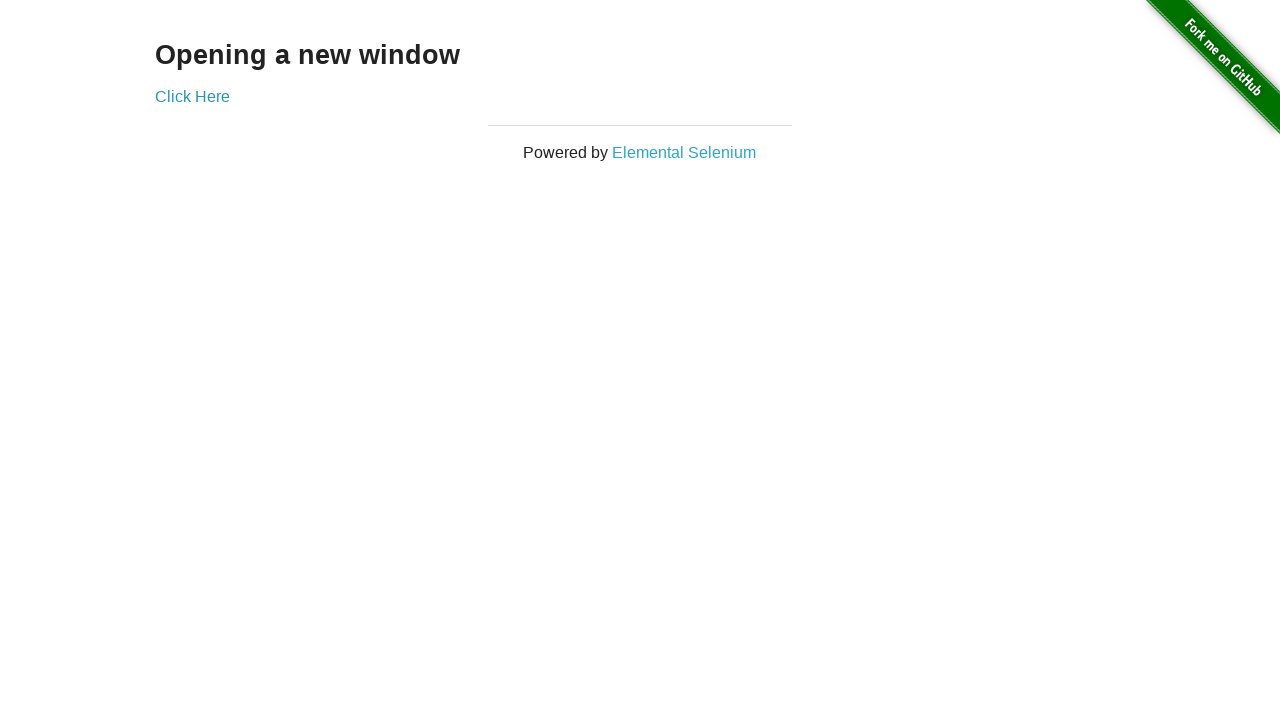

Printed new window text: 
  New Window


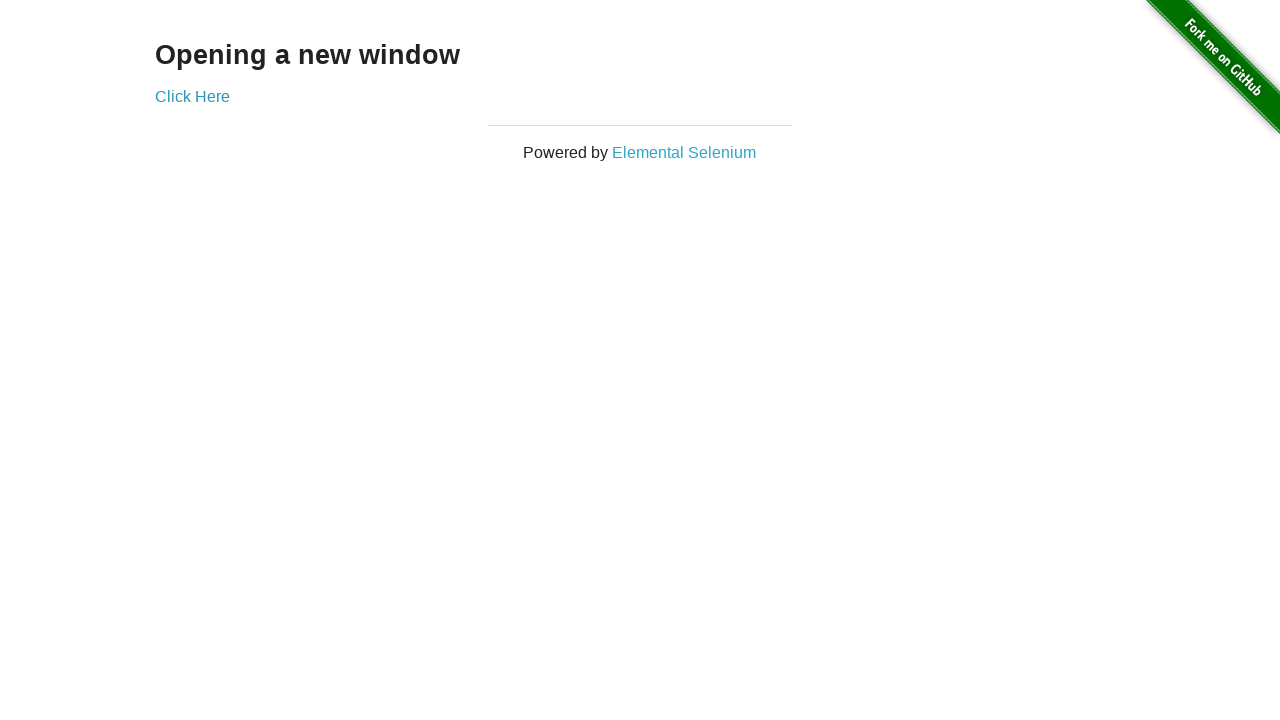

Retrieved heading text from parent window
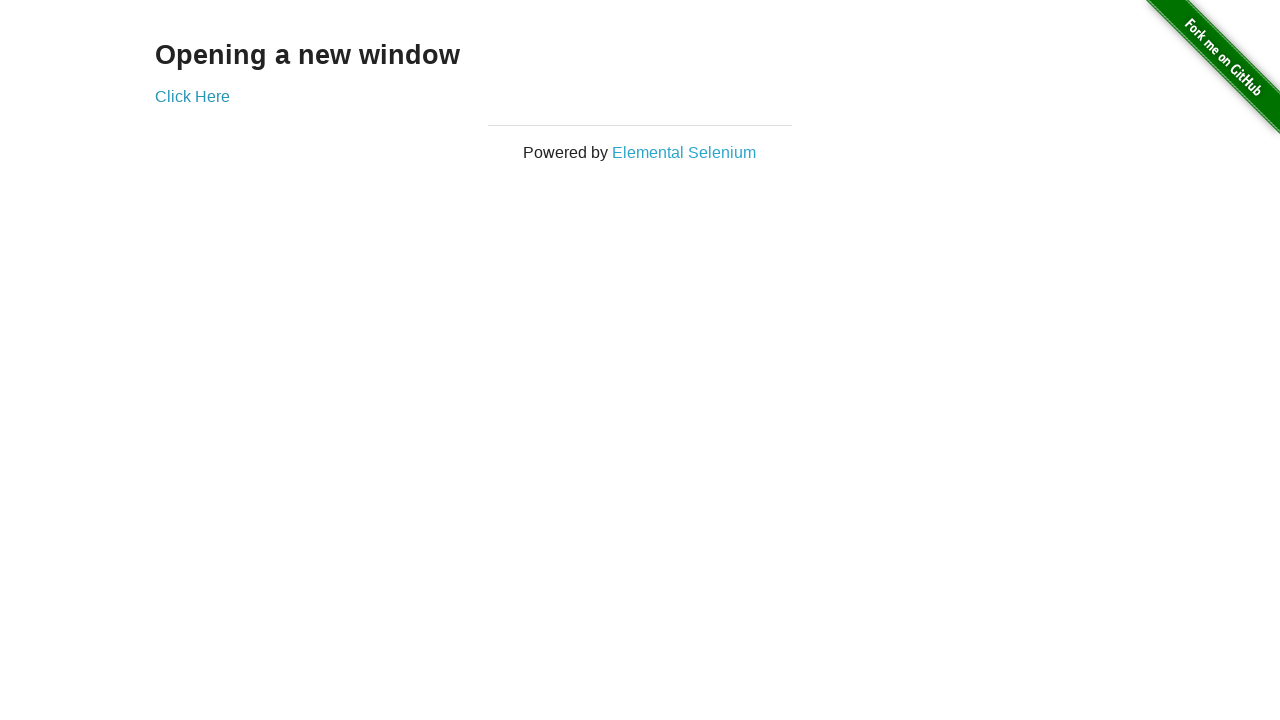

Printed parent window text: Opening a new window
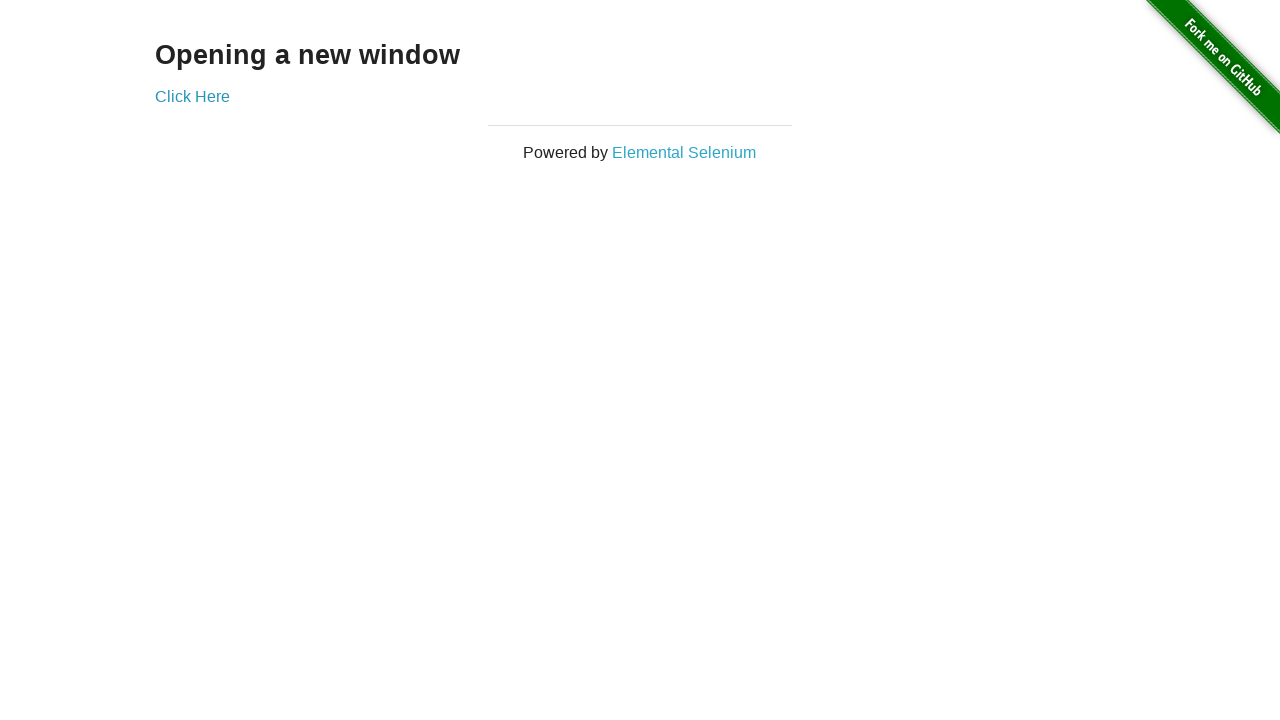

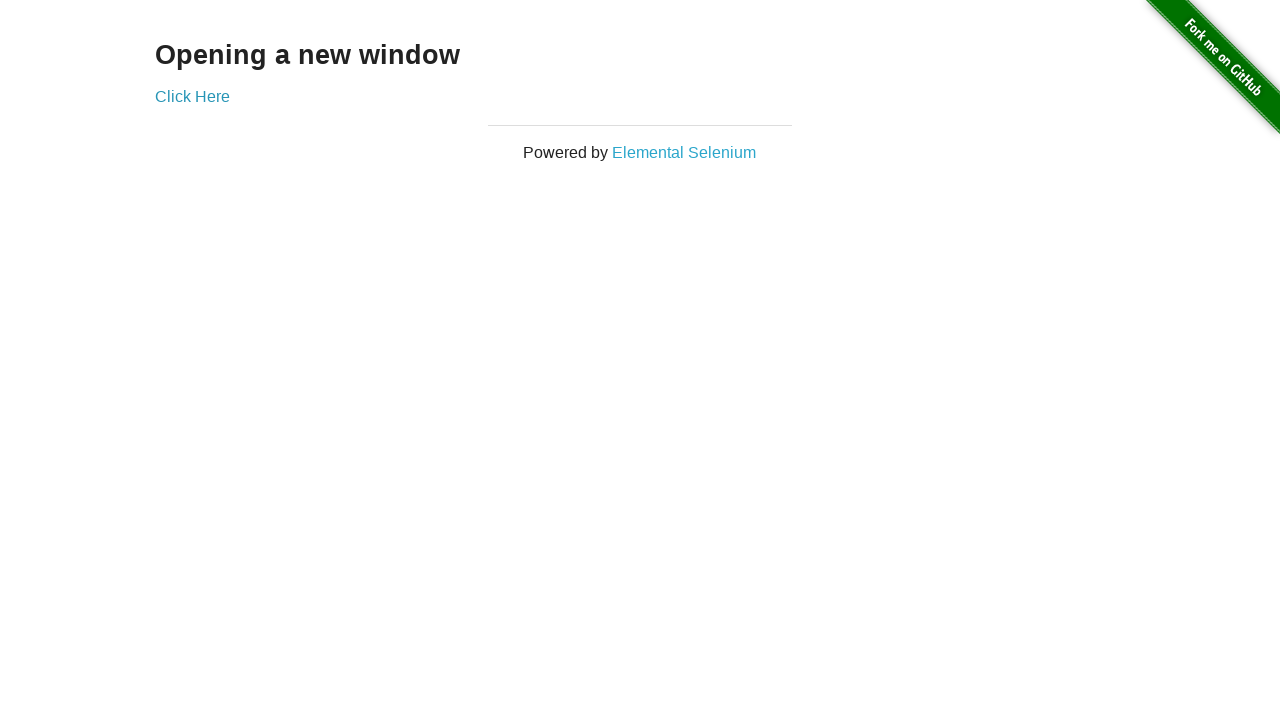